Tests the text box form on DemoQA by filling out the full name, email, current address, and permanent address fields, then submitting the form to verify the data is displayed correctly.

Starting URL: https://demoqa.com/text-box

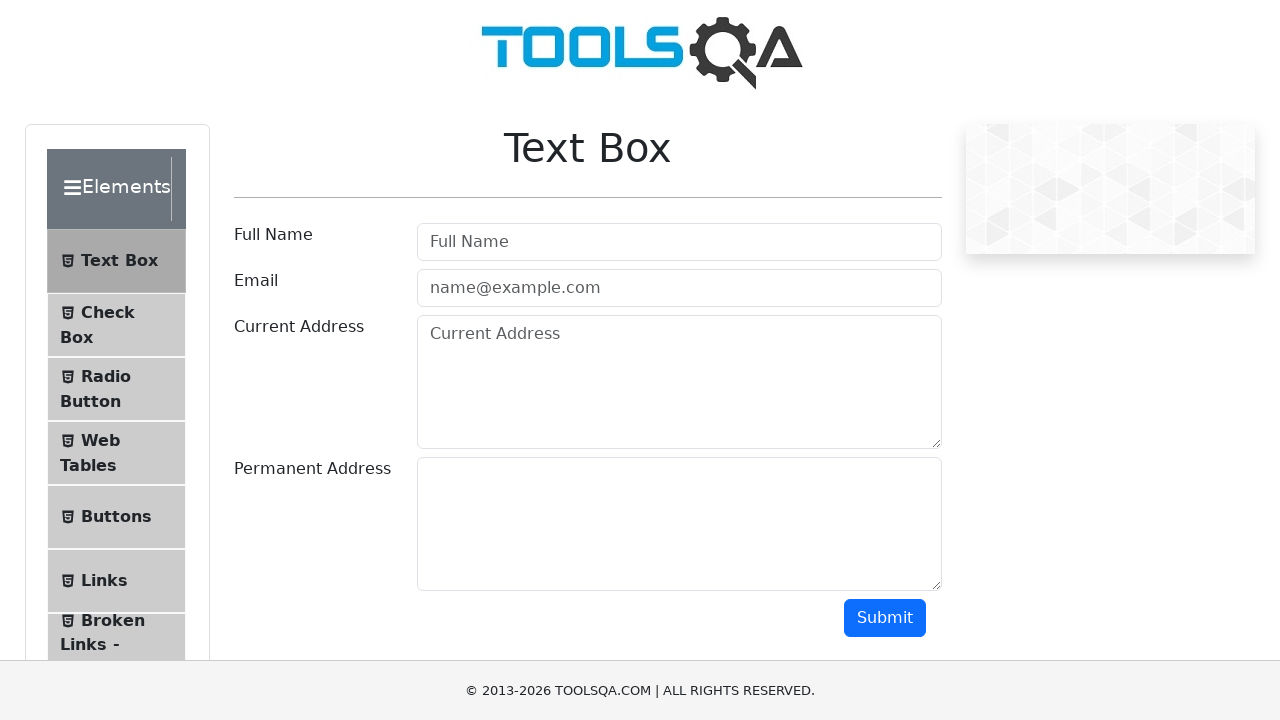

Filled full name field with 'John Smith' on #userName
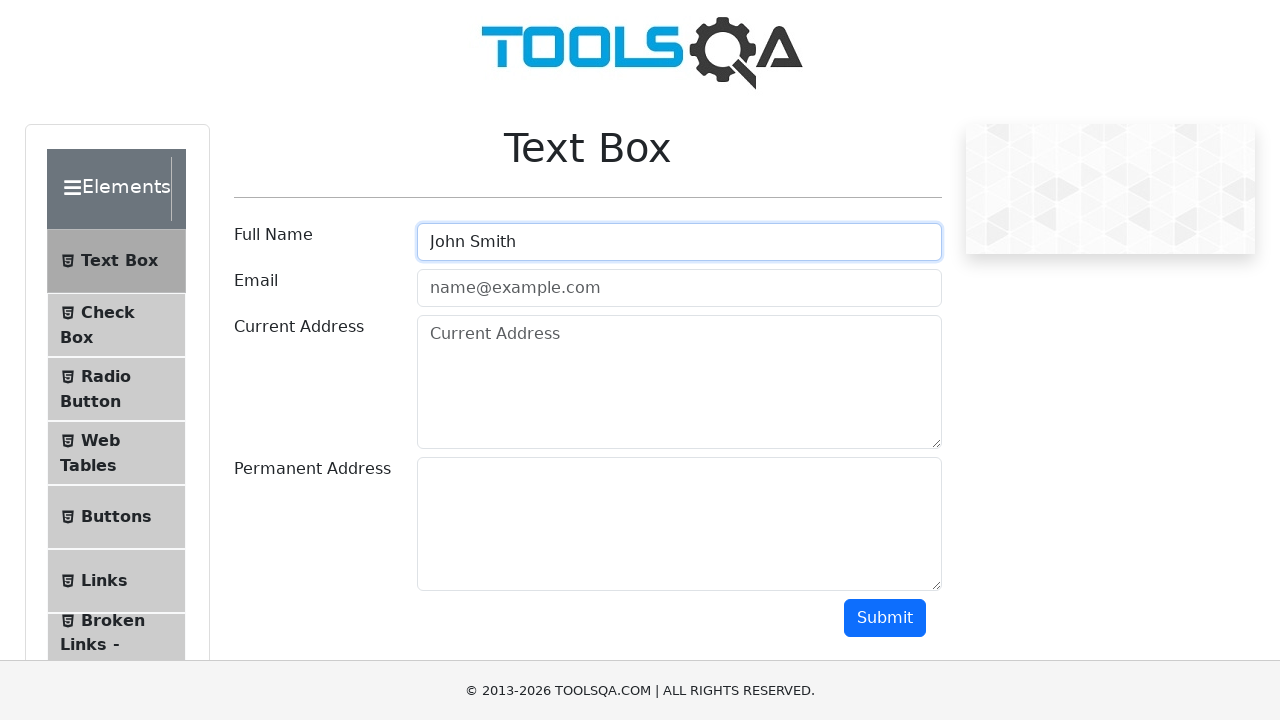

Filled email field with 'johnsmith@example.com' on #userEmail
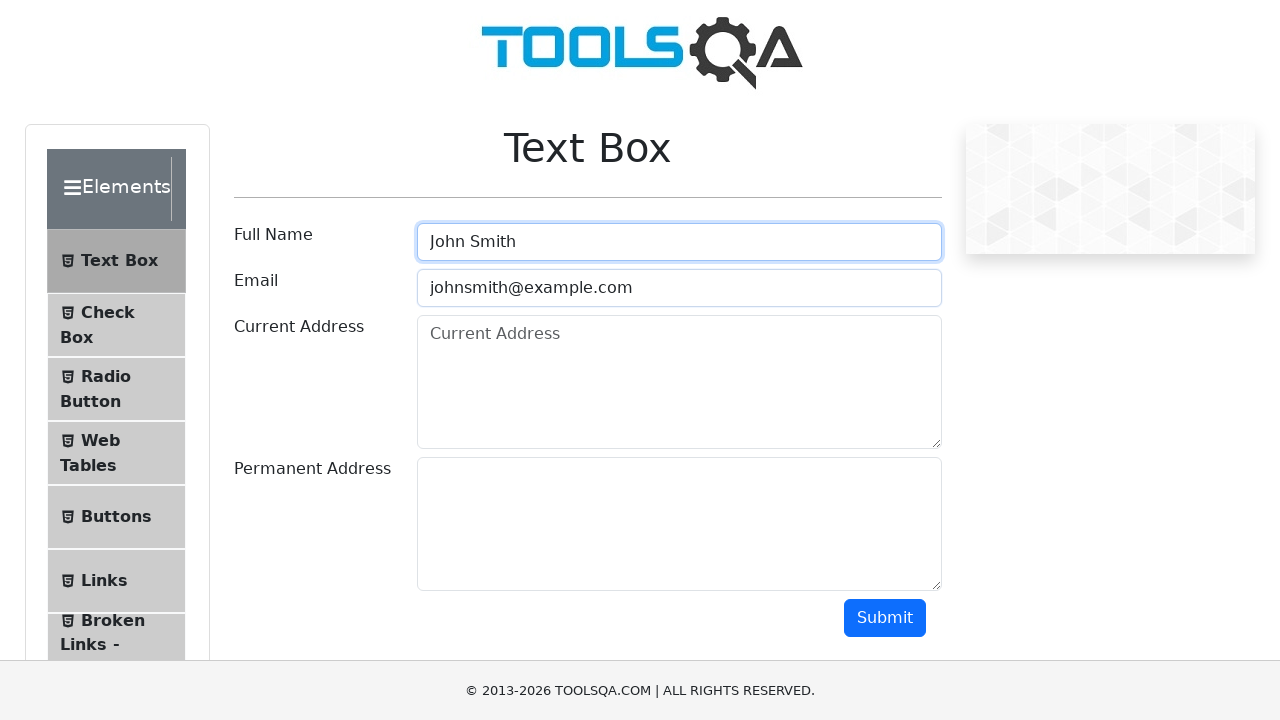

Filled current address field with '123 Main Street, Apt 4B, New York, NY 10001' on #currentAddress
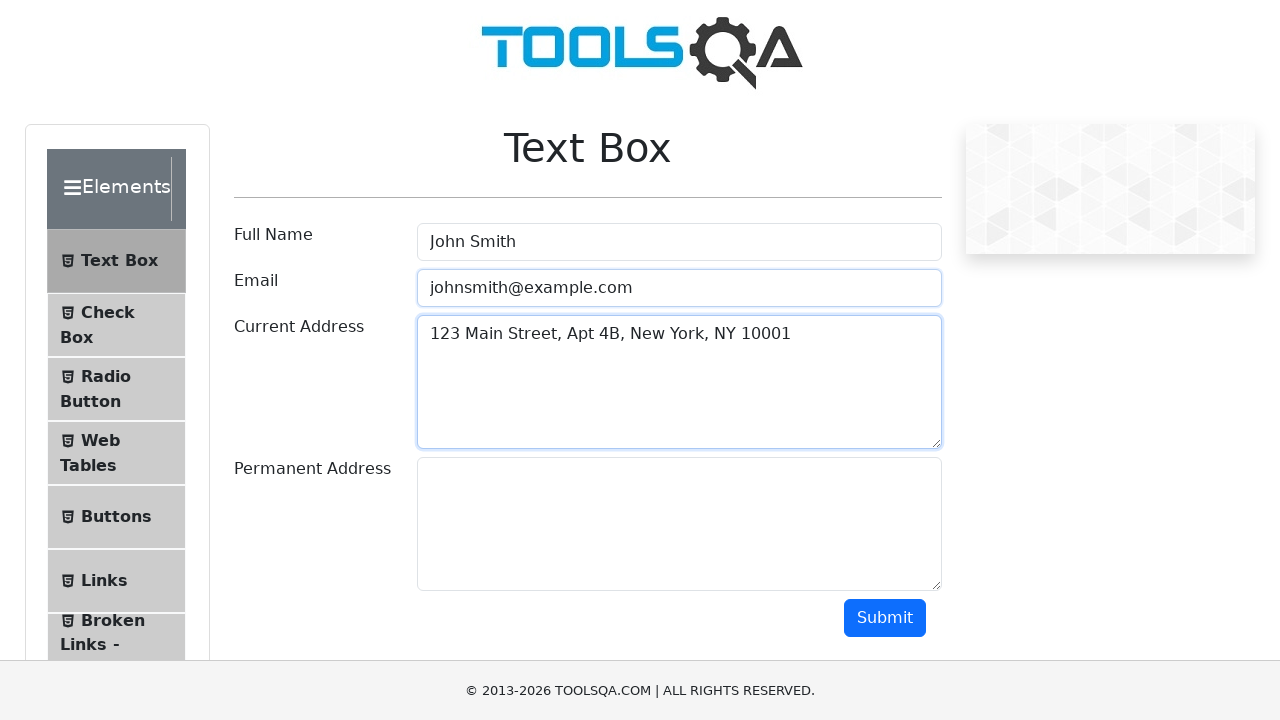

Filled permanent address field with '456 Oak Avenue, Los Angeles, CA 90001' on #permanentAddress
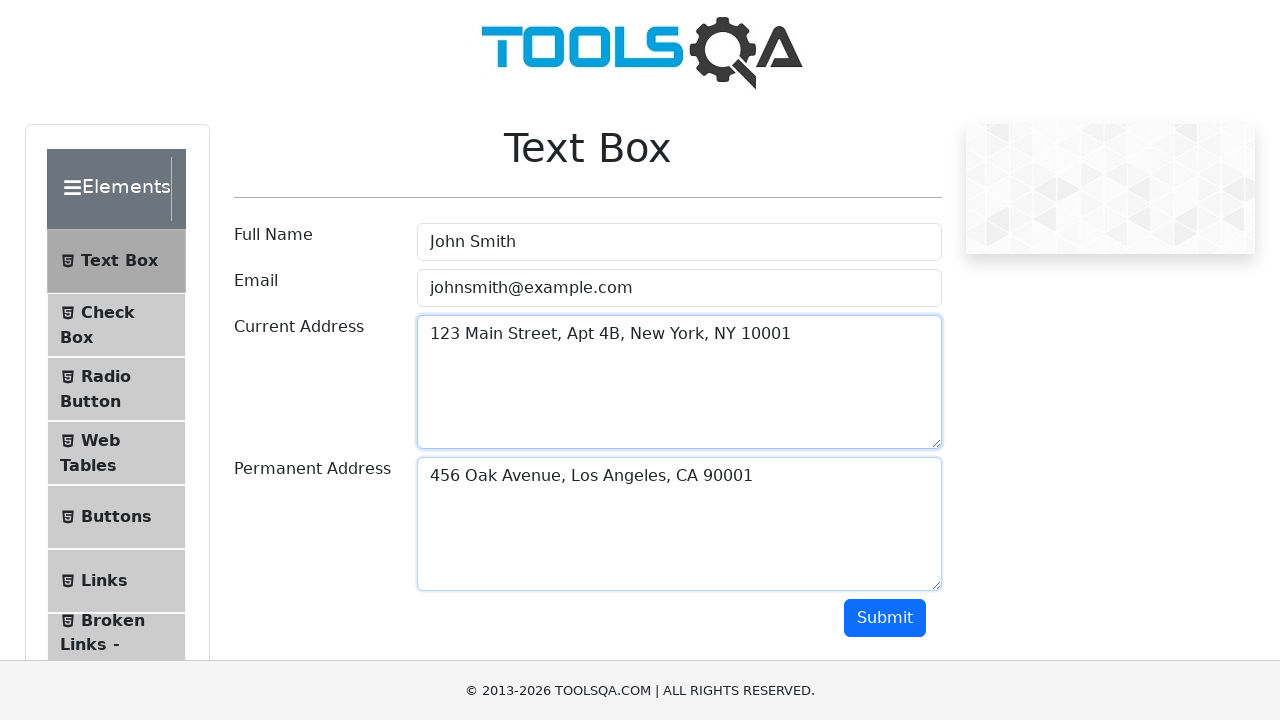

Clicked submit button to submit the form at (885, 618) on #submit
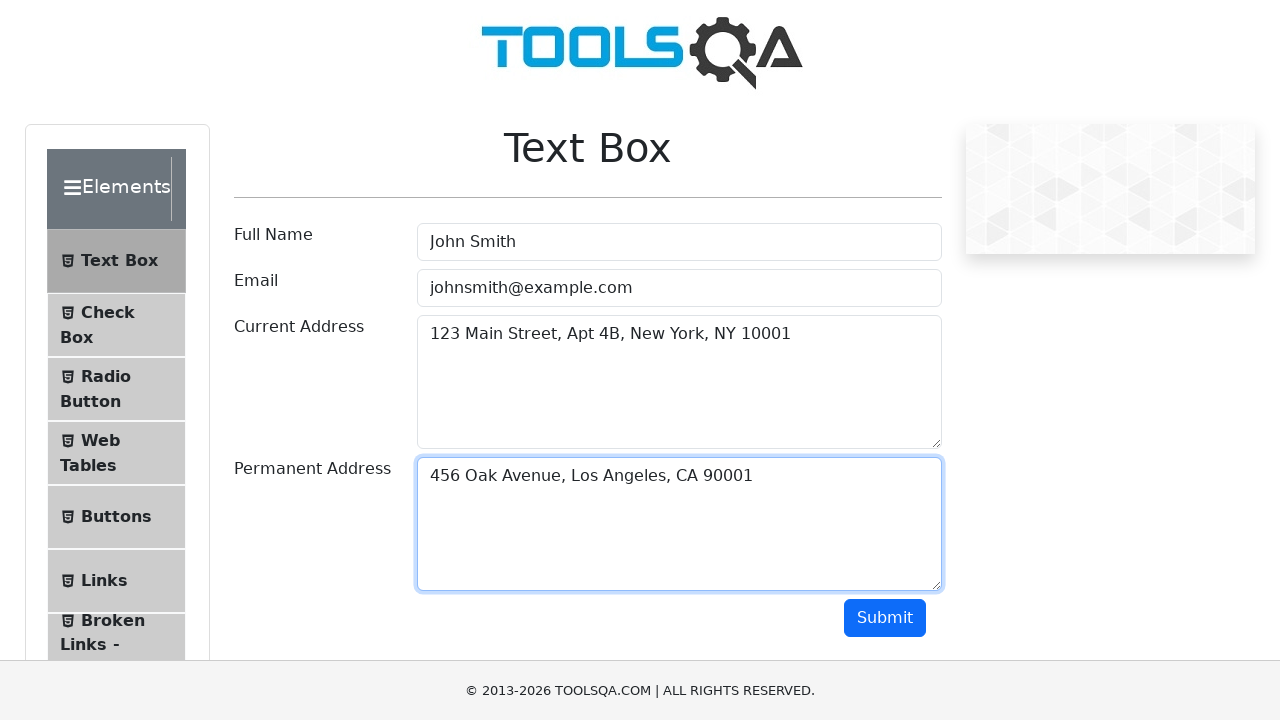

Form submission output appeared with submitted data
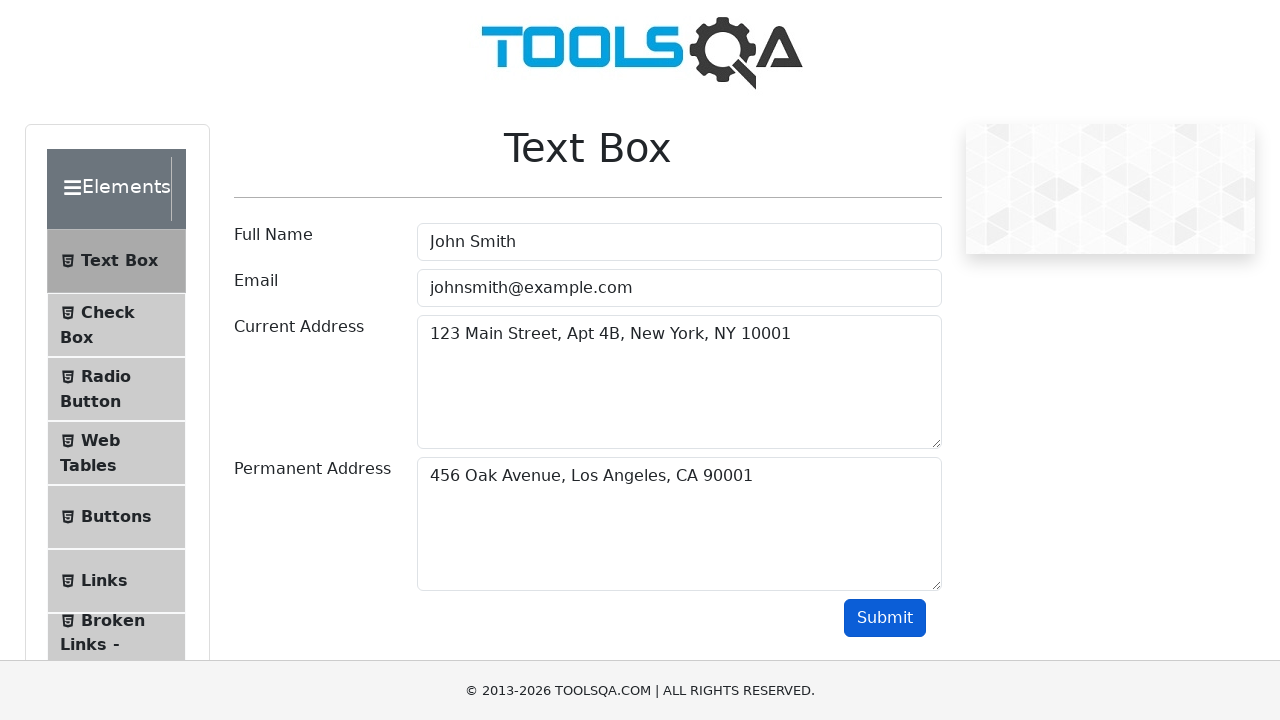

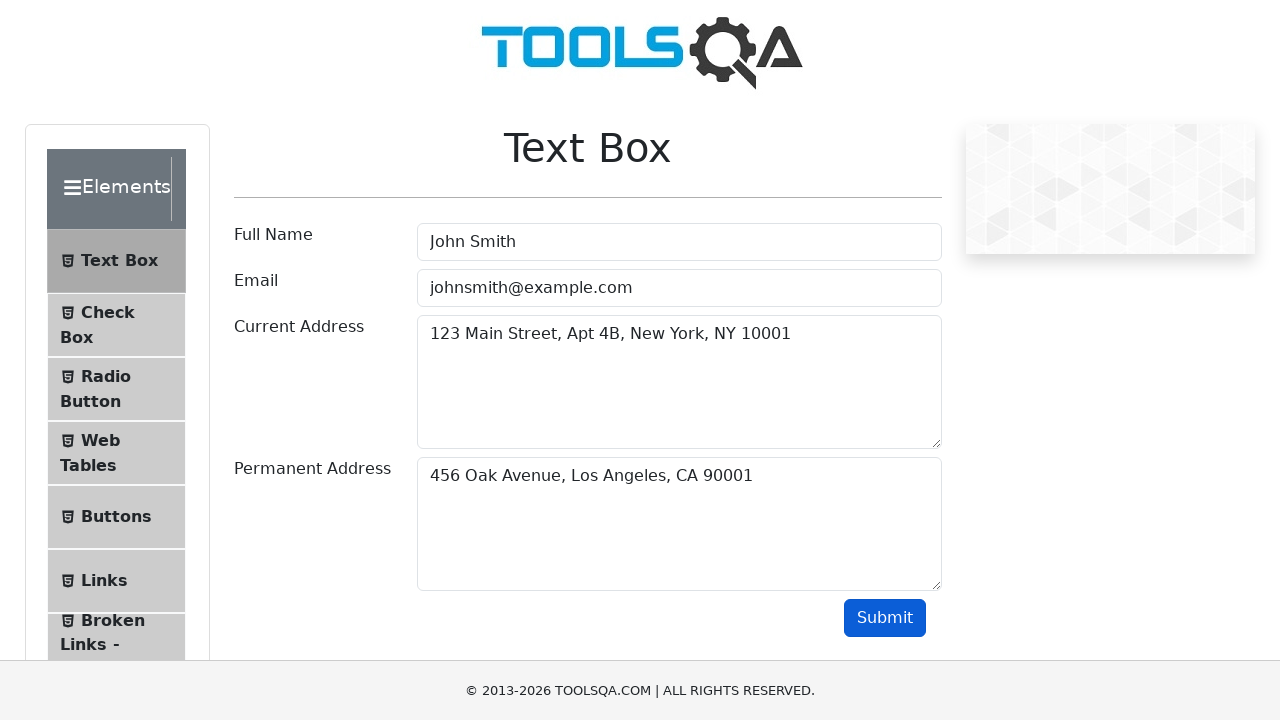